Tests the DemoBlaze e-commerce site by verifying the header contains "PRODUCT", clicking on a Samsung Galaxy S6 product, adding it to cart, navigating to the cart, and verifying the total price is 360.

Starting URL: https://demoblaze.com/

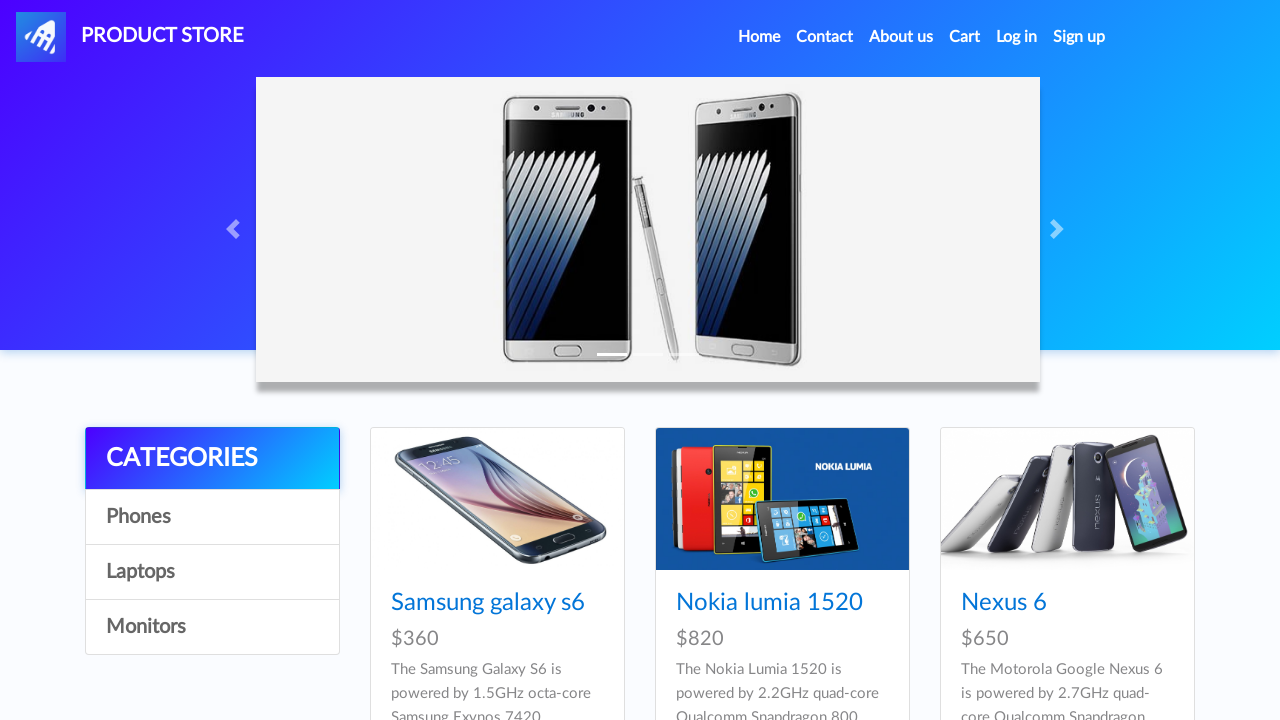

Verified header contains 'PRODUCT'
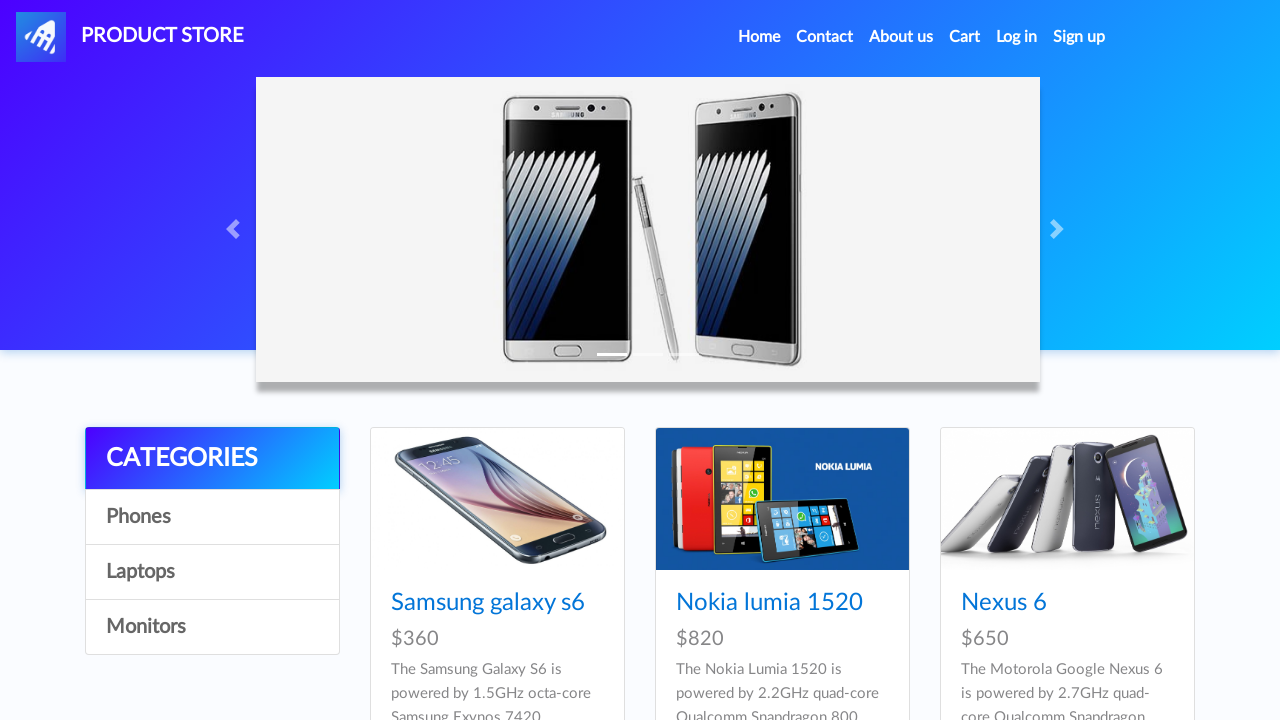

Clicked on Samsung Galaxy S6 product link at (488, 603) on internal:role=link[name="Samsung galaxy s6"i]
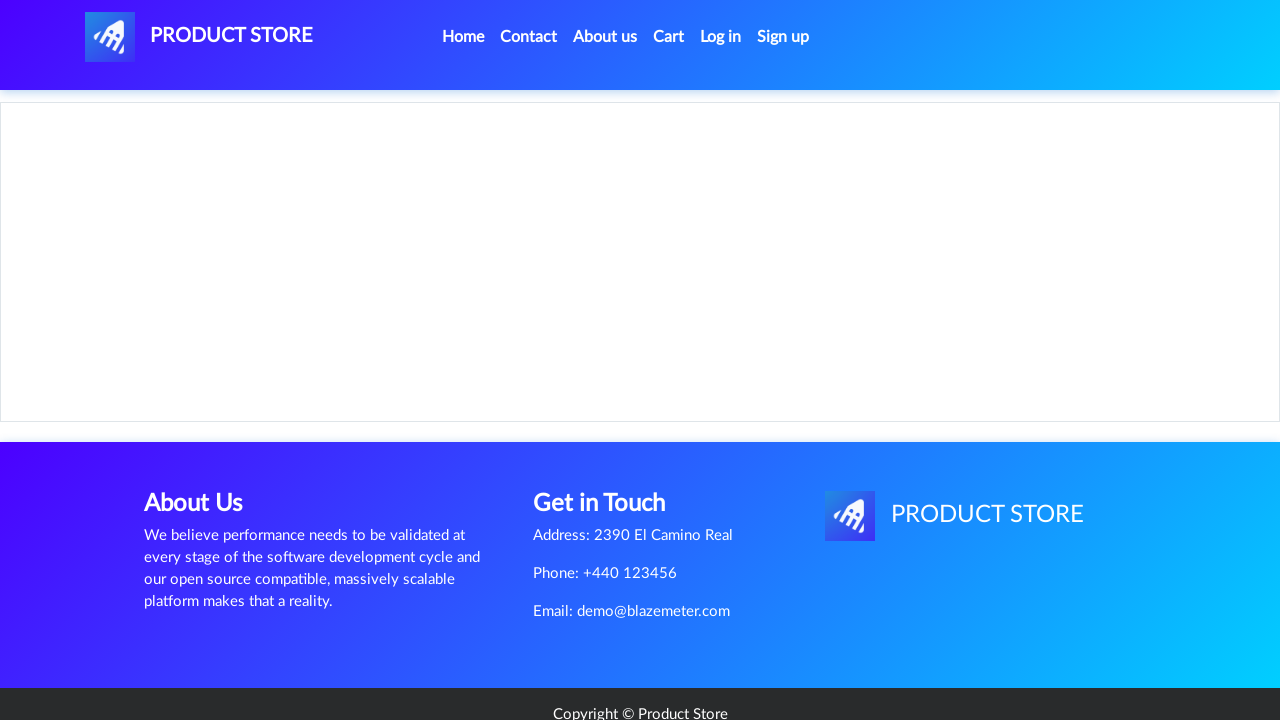

Add to cart button loaded on product page
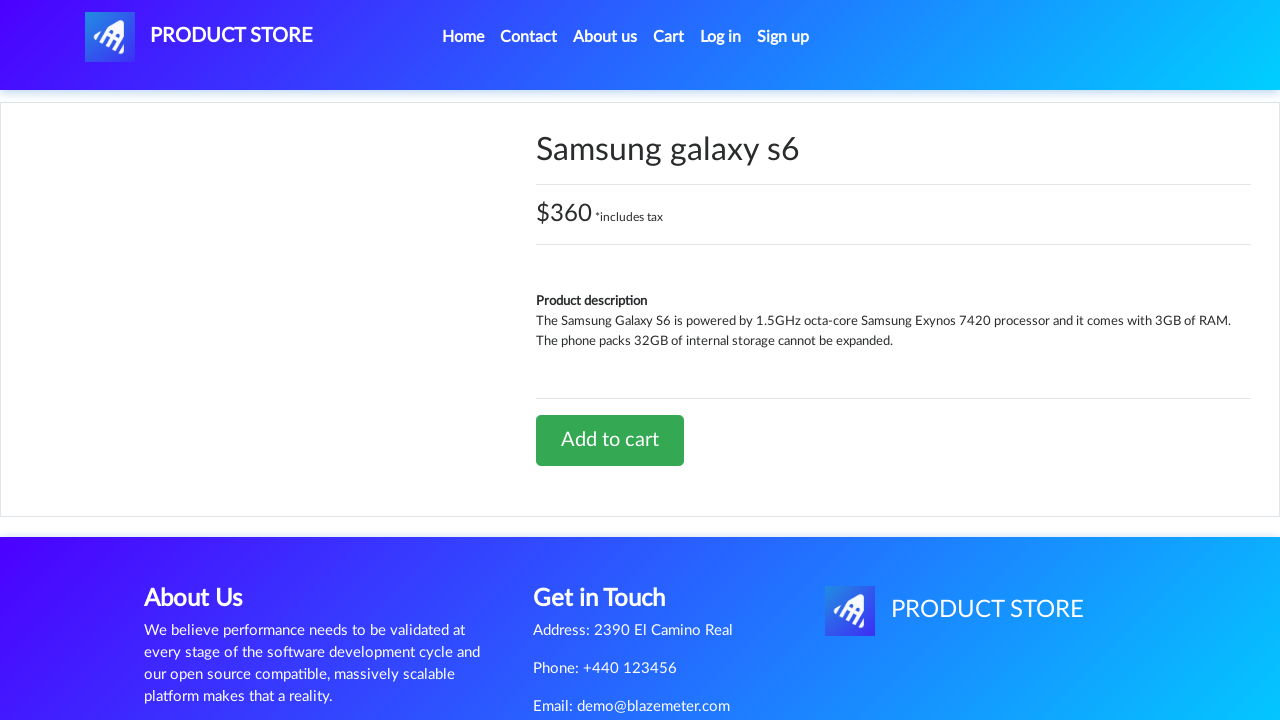

Clicked Add to cart button at (610, 440) on internal:role=link[name="Add to cart"i]
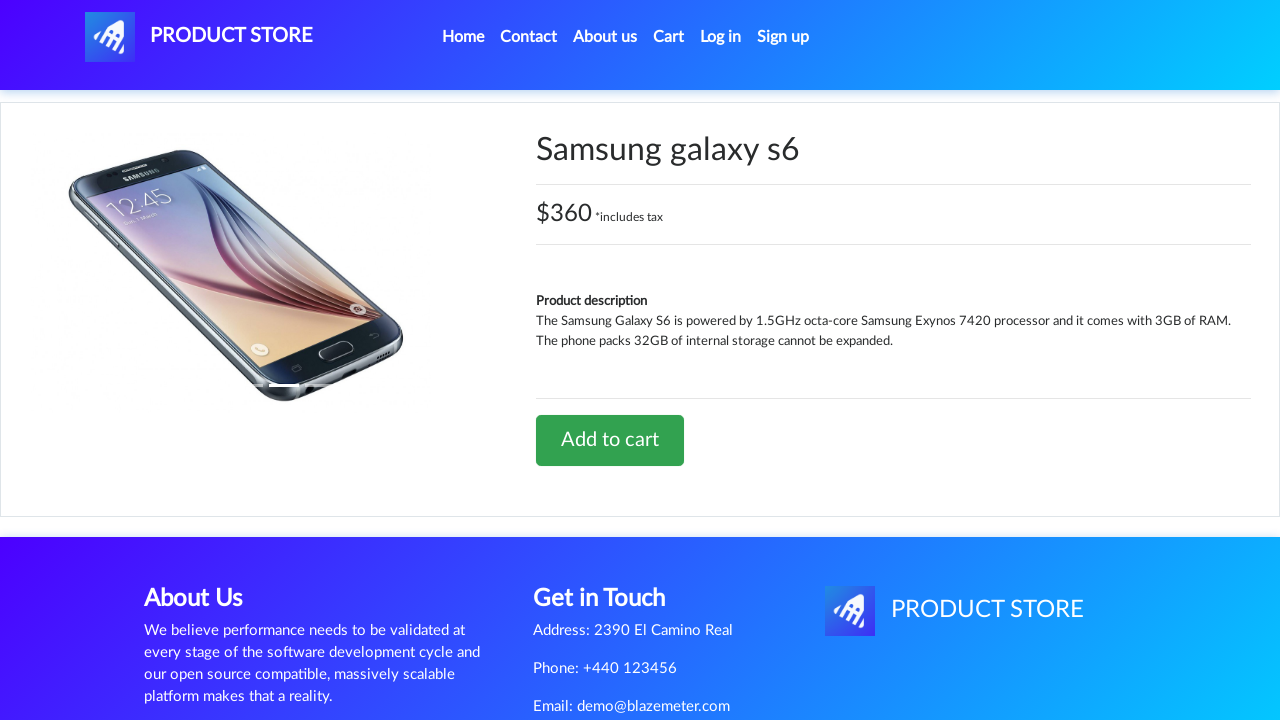

Set up alert dialog handler
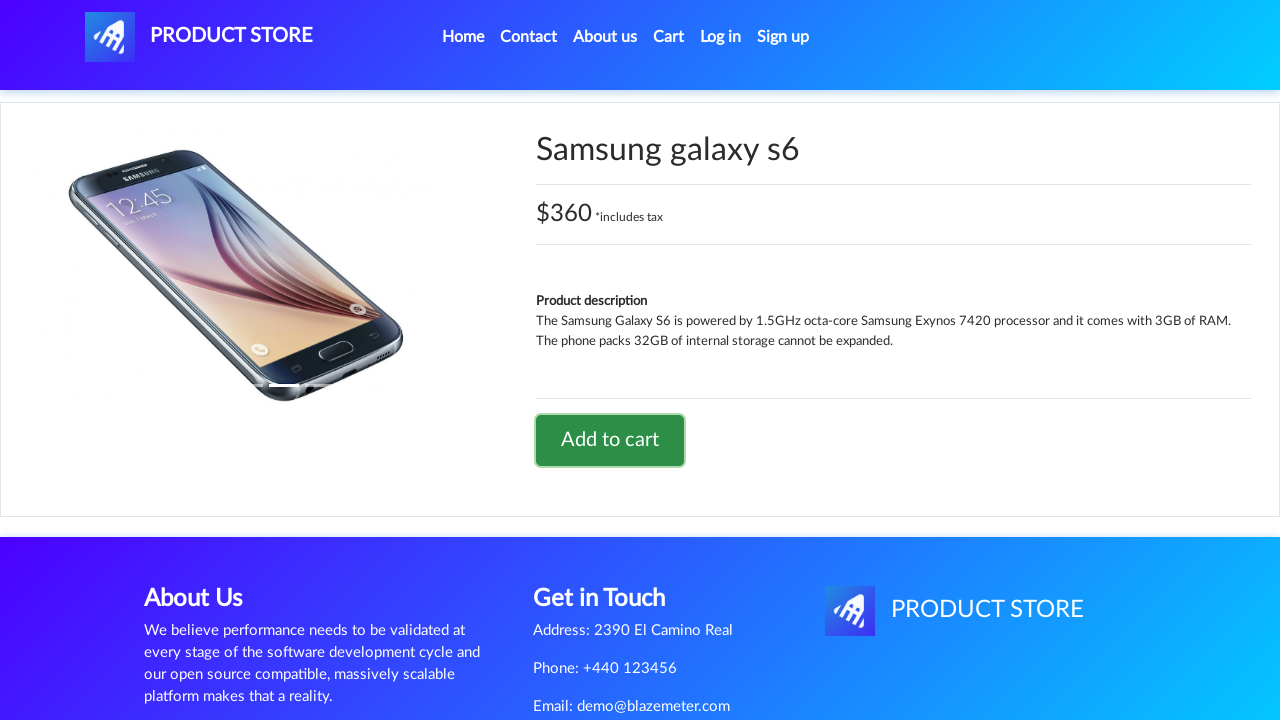

Waited for add to cart action to complete
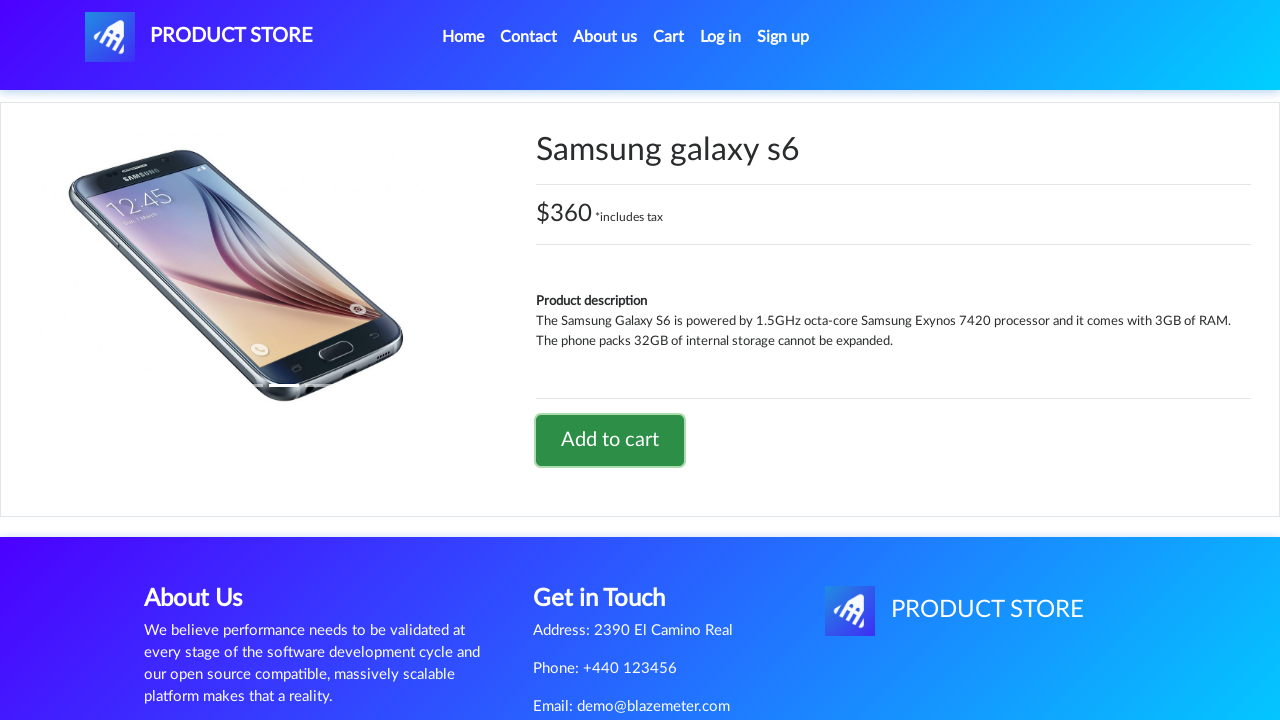

Clicked on Cart menu at (669, 37) on #cartur
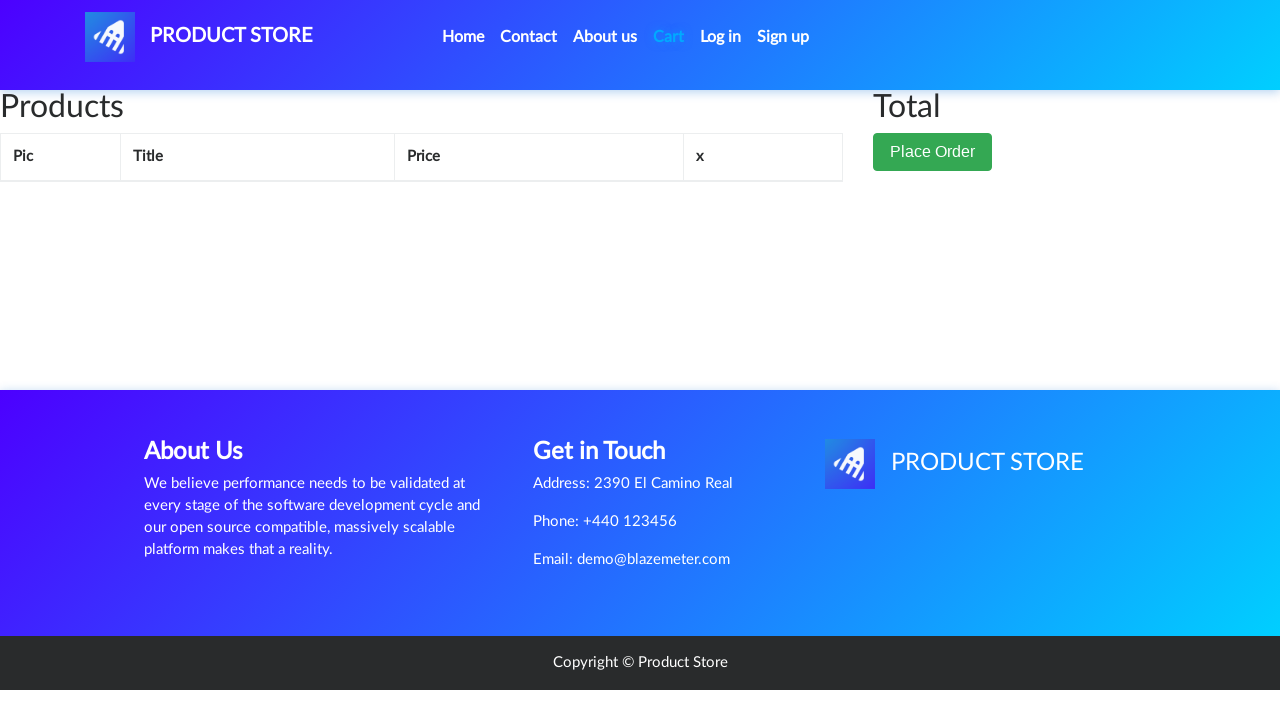

Cart page loaded with total price element
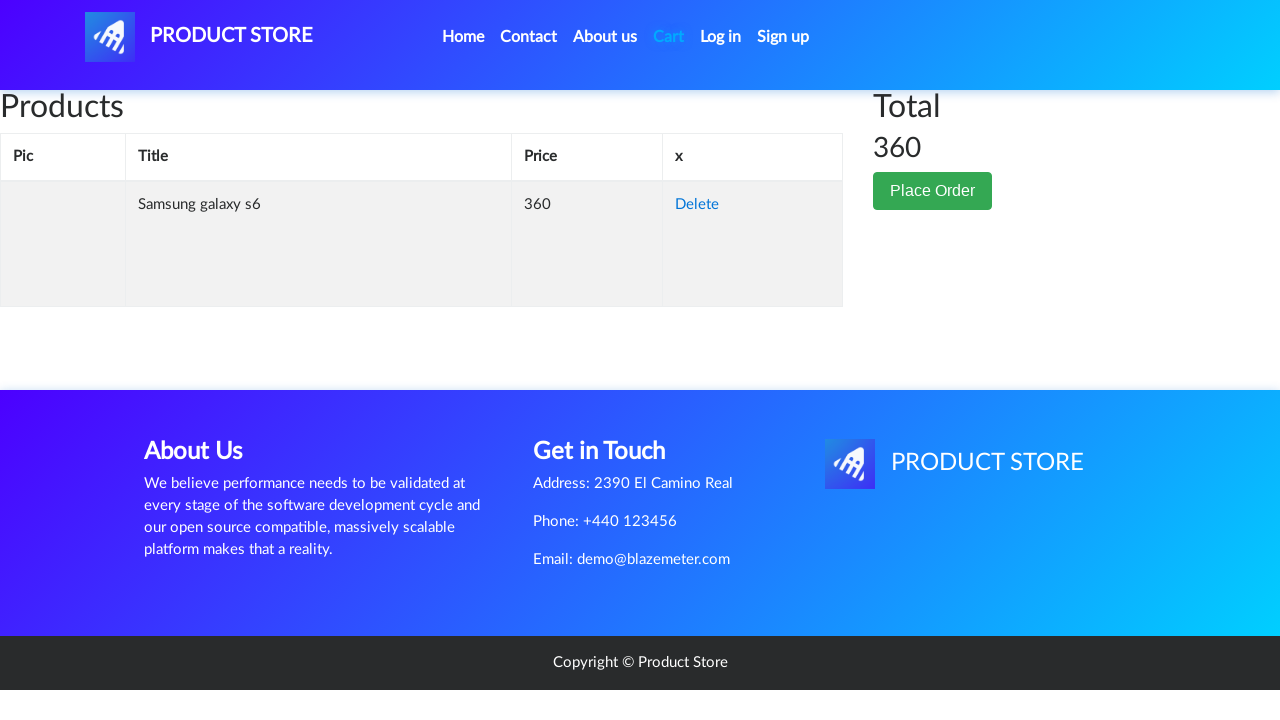

Verified total price is 360
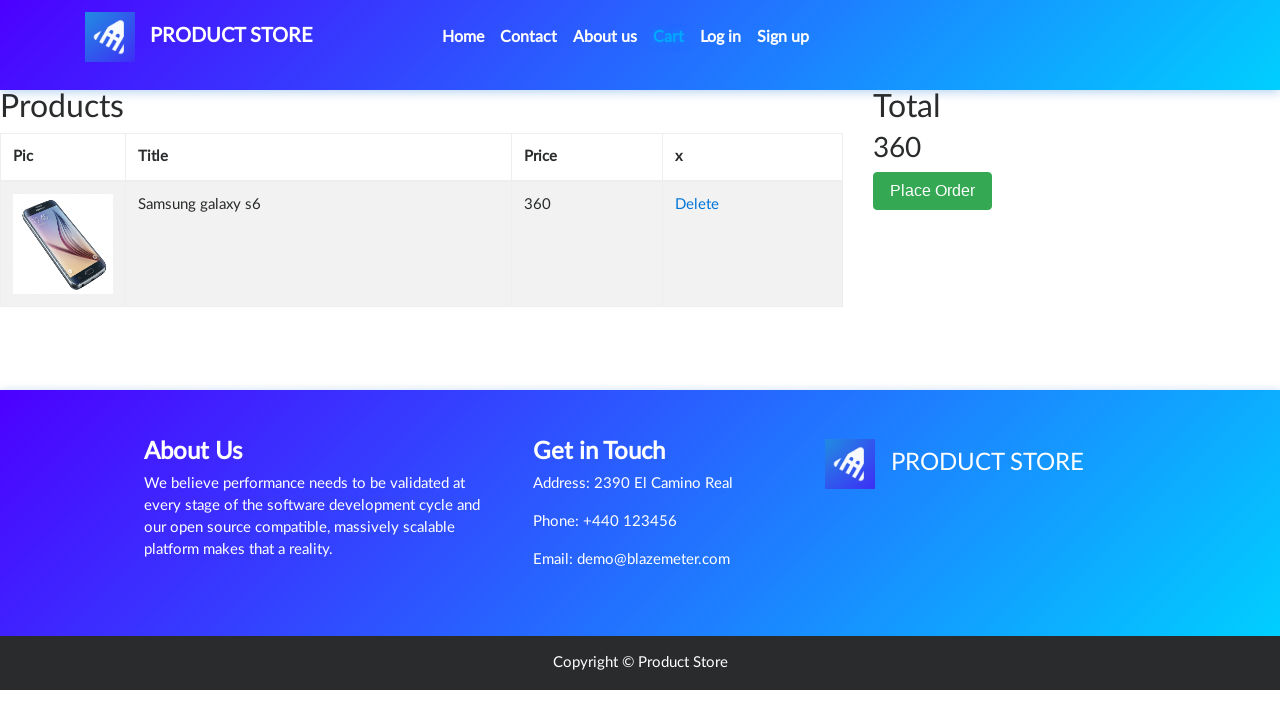

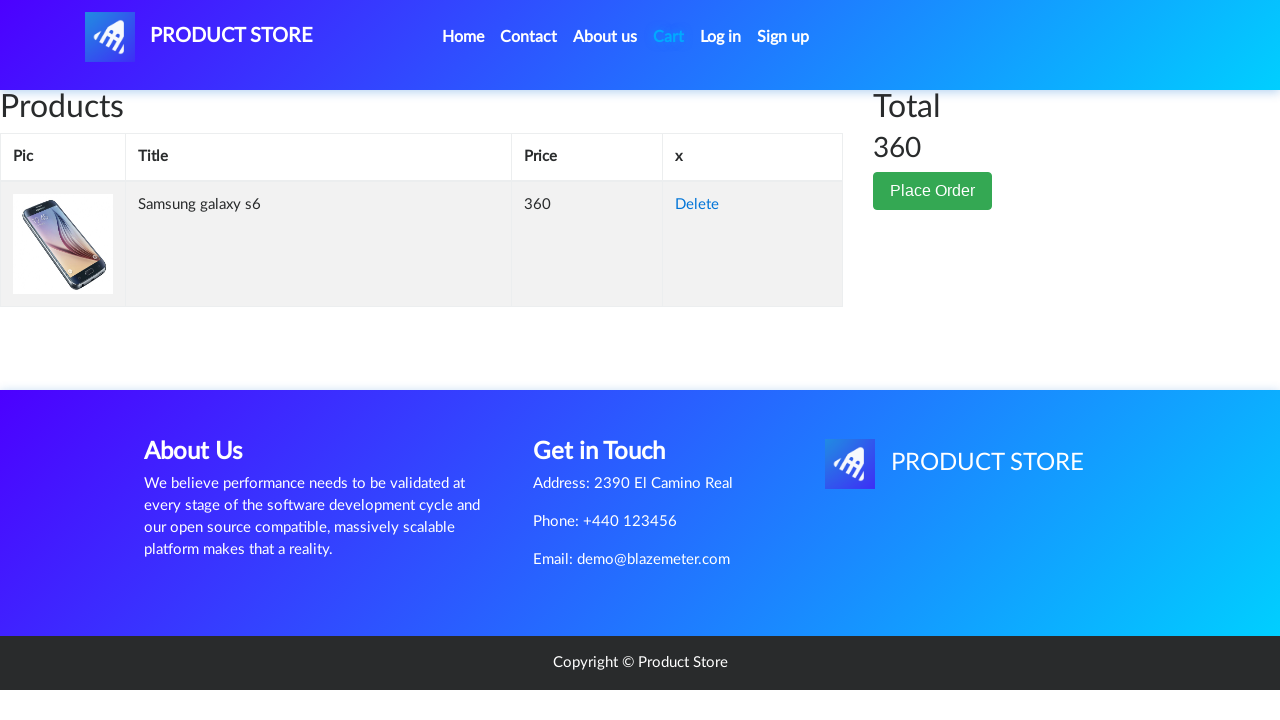